Tests that the currently applied filter is highlighted with the selected class

Starting URL: https://demo.playwright.dev/todomvc

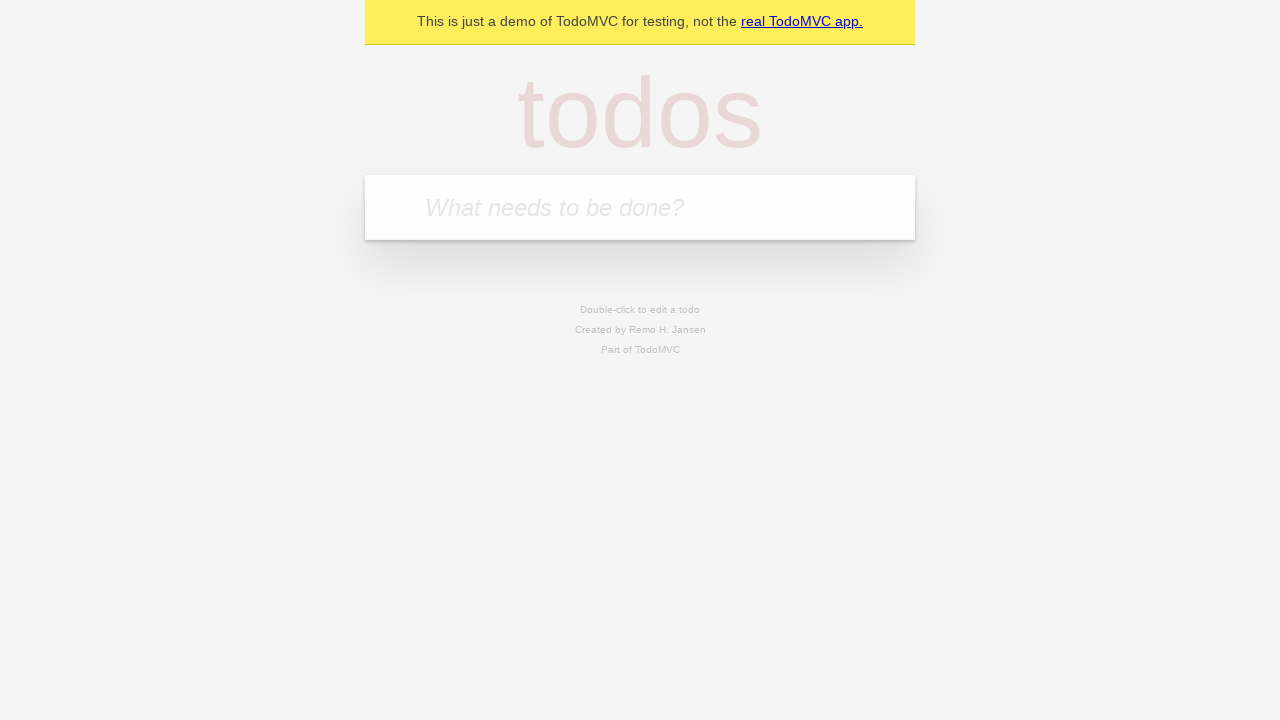

Filled todo input with 'buy some cheese' on internal:attr=[placeholder="What needs to be done?"i]
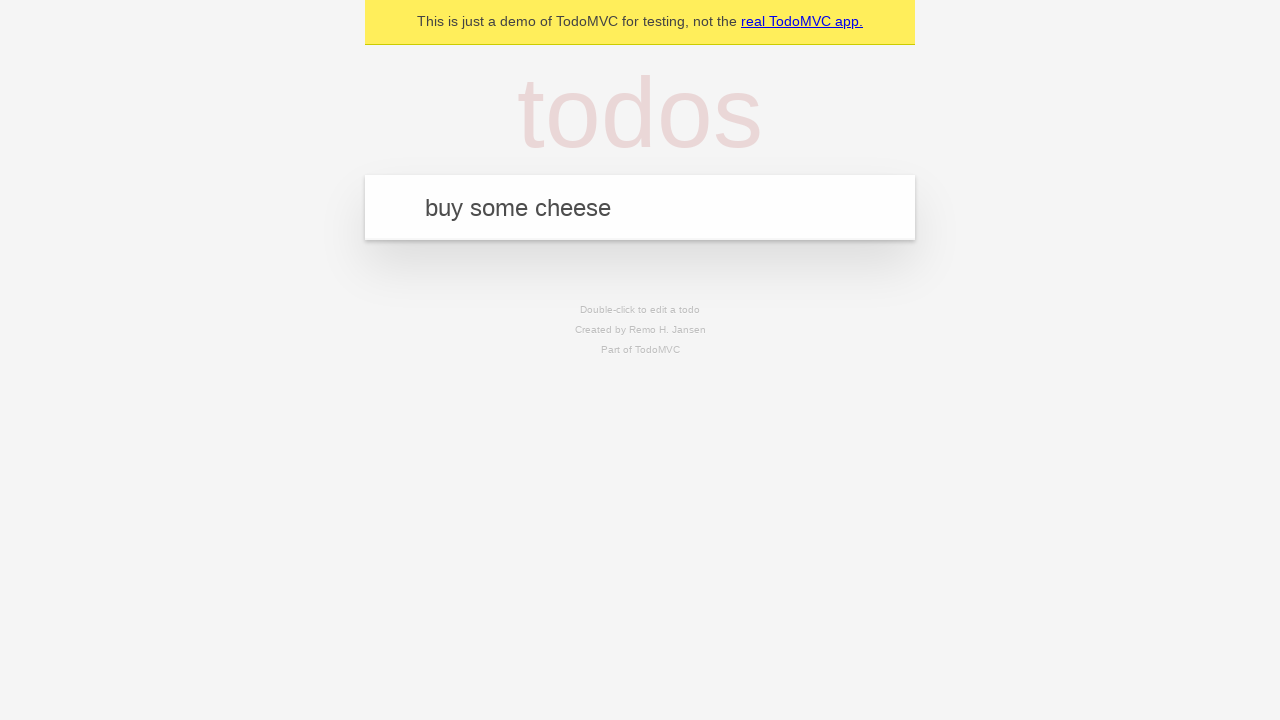

Pressed Enter to create todo 'buy some cheese' on internal:attr=[placeholder="What needs to be done?"i]
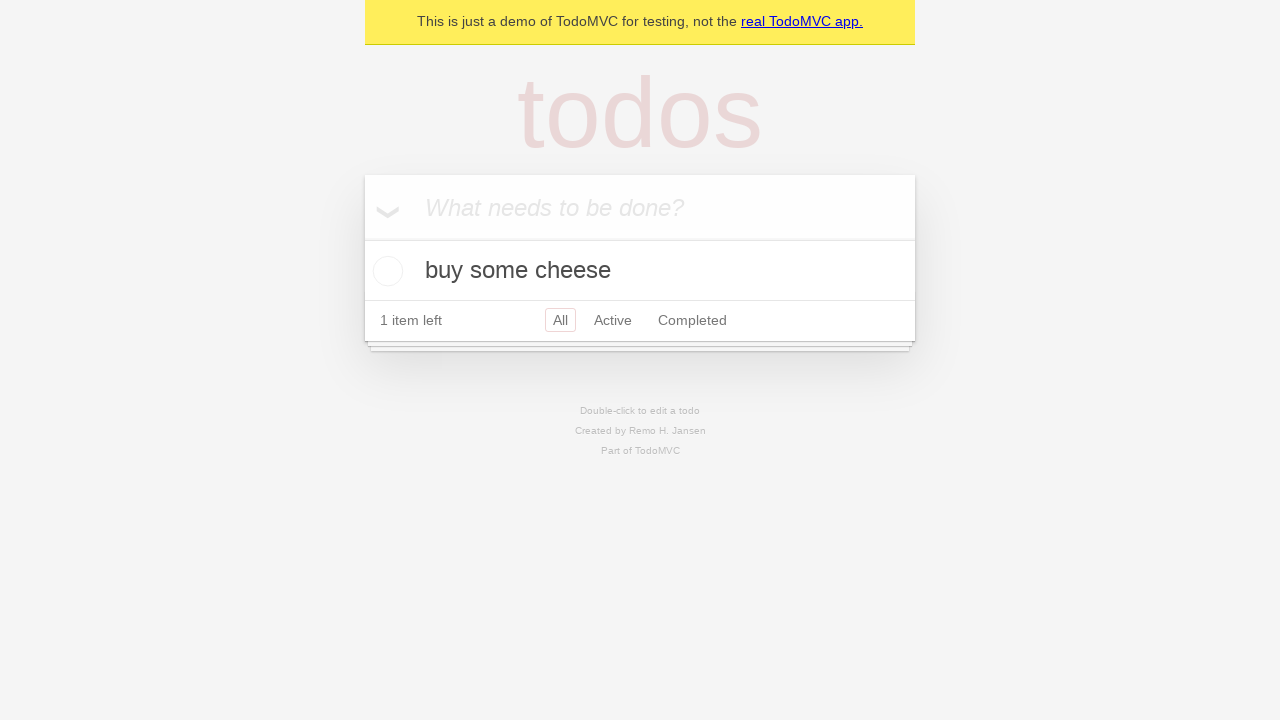

Filled todo input with 'feed the cat' on internal:attr=[placeholder="What needs to be done?"i]
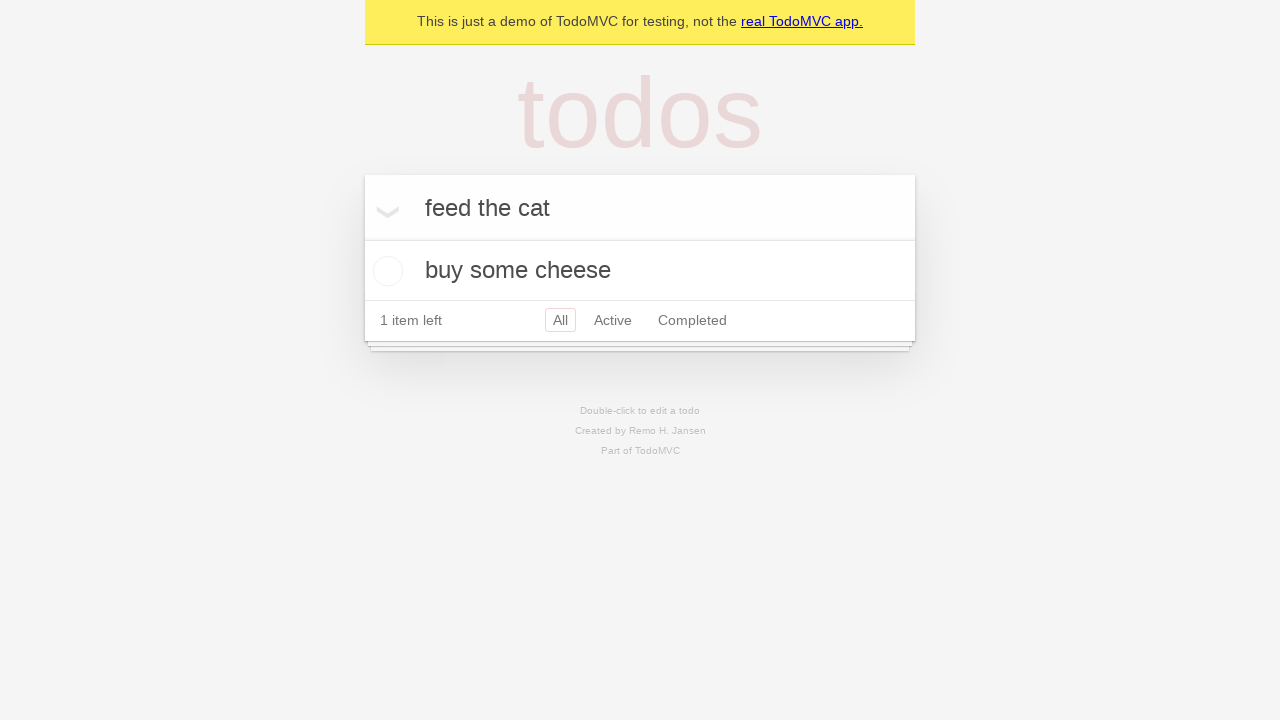

Pressed Enter to create todo 'feed the cat' on internal:attr=[placeholder="What needs to be done?"i]
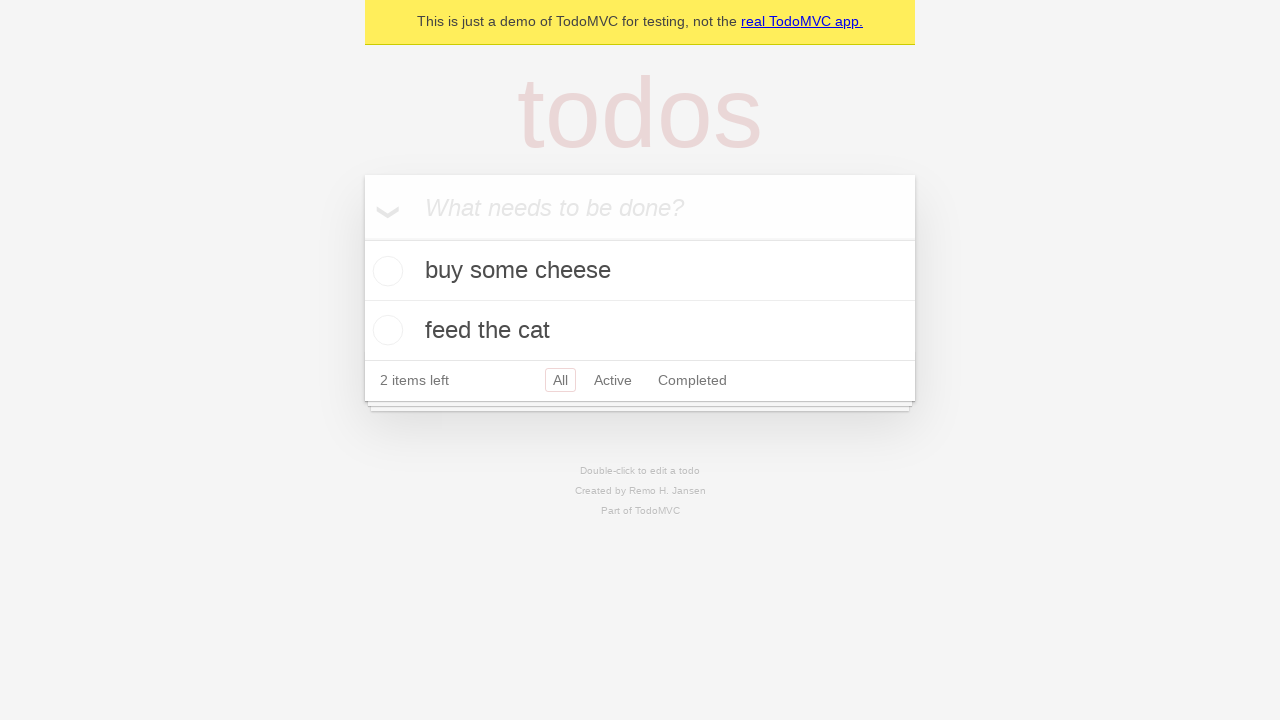

Filled todo input with 'book a doctors appointment' on internal:attr=[placeholder="What needs to be done?"i]
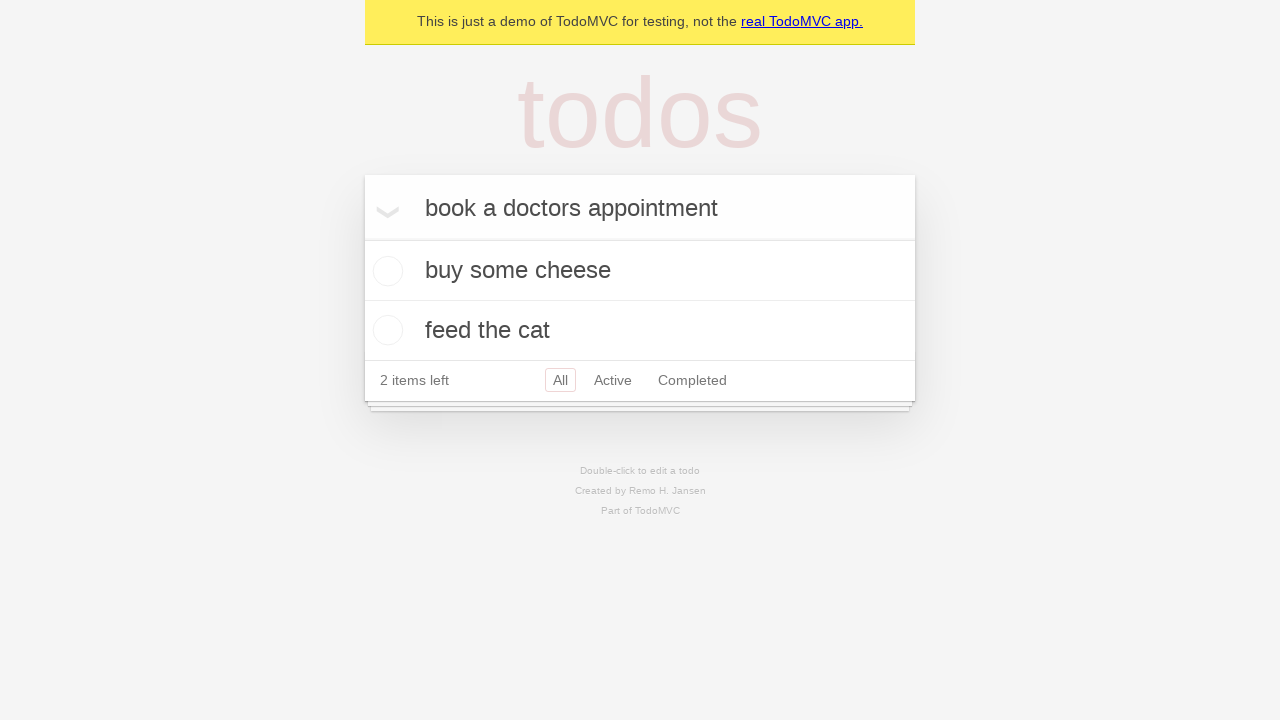

Pressed Enter to create todo 'book a doctors appointment' on internal:attr=[placeholder="What needs to be done?"i]
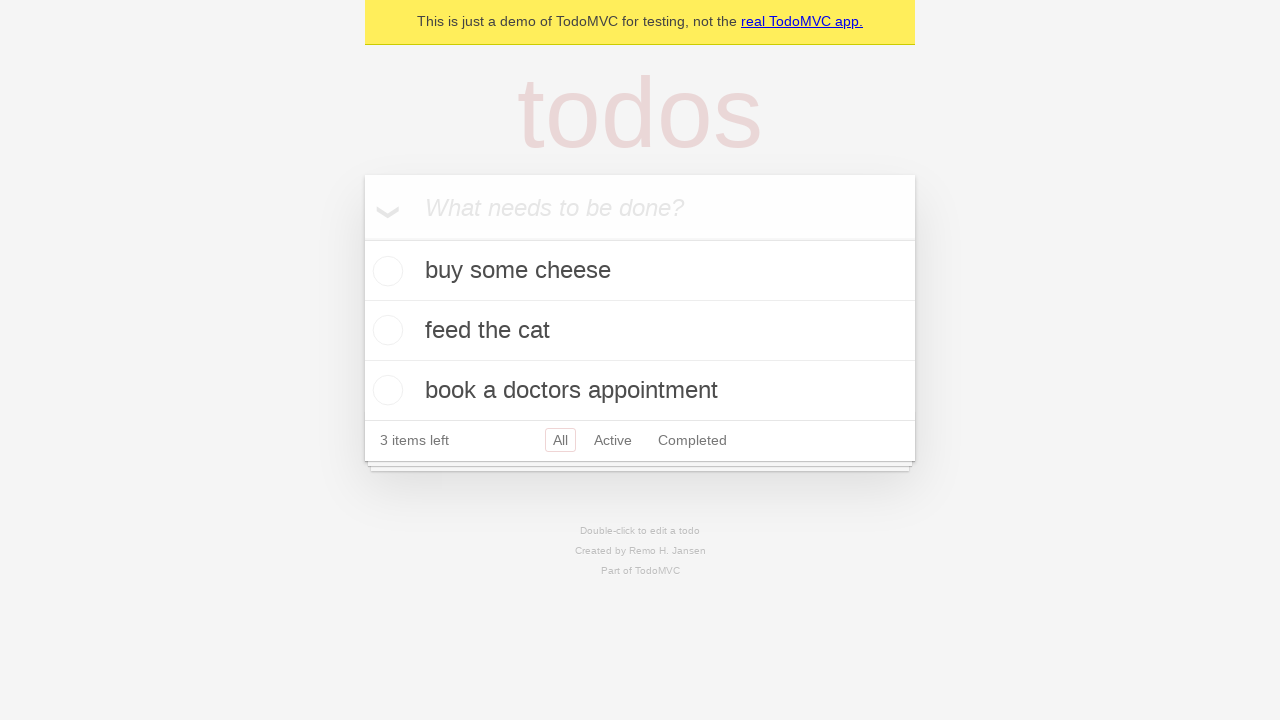

Waited for all 3 todos to be created
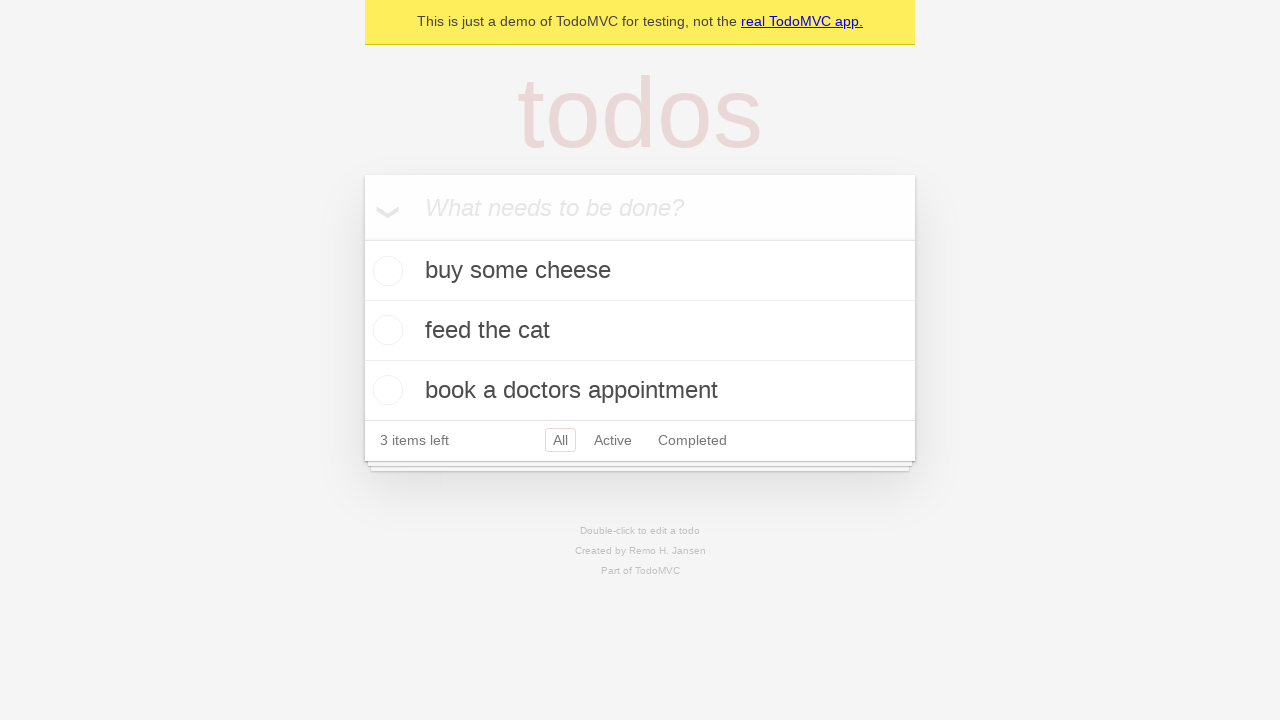

Clicked Active filter at (613, 440) on internal:role=link[name="Active"i]
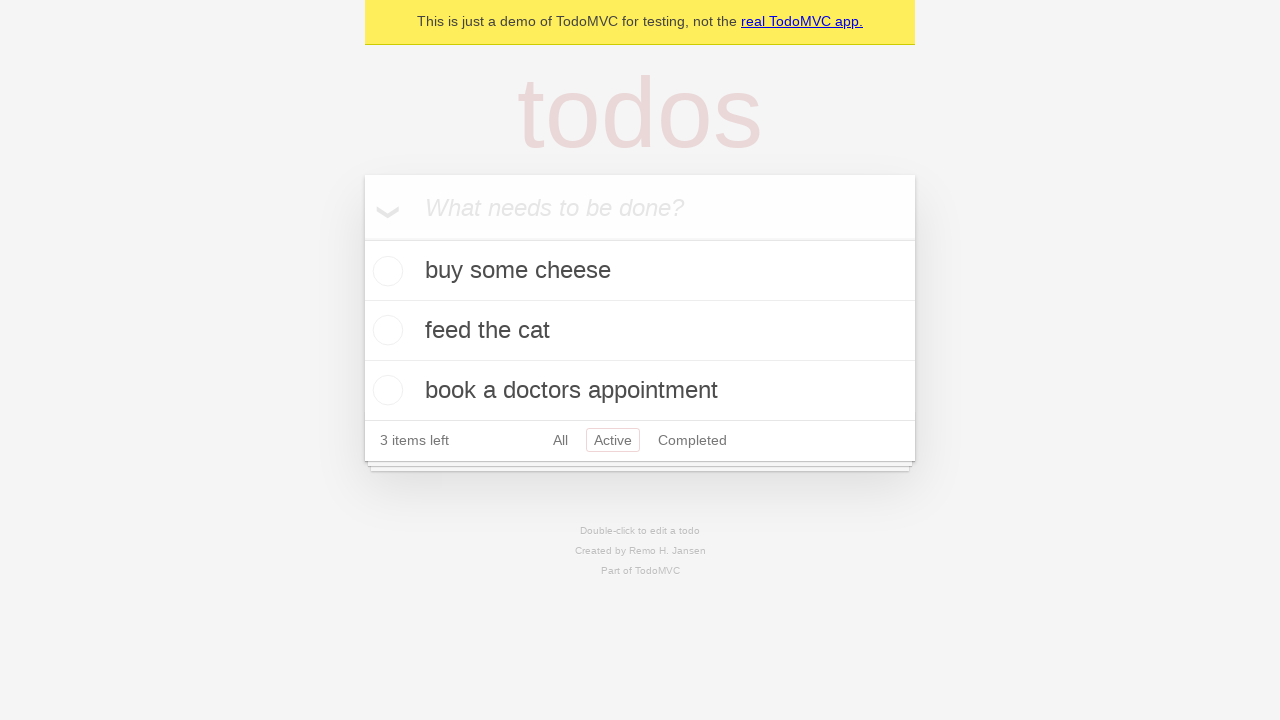

Clicked Completed filter to verify it gets highlighted as selected at (692, 440) on internal:role=link[name="Completed"i]
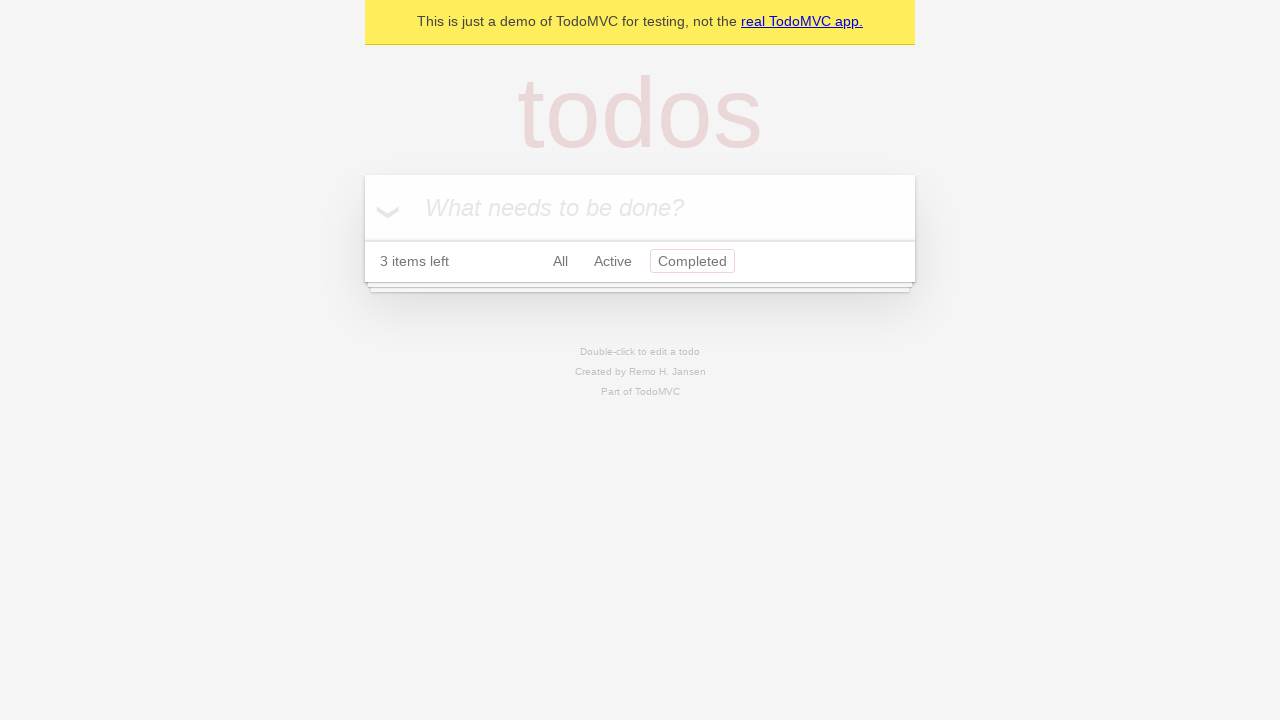

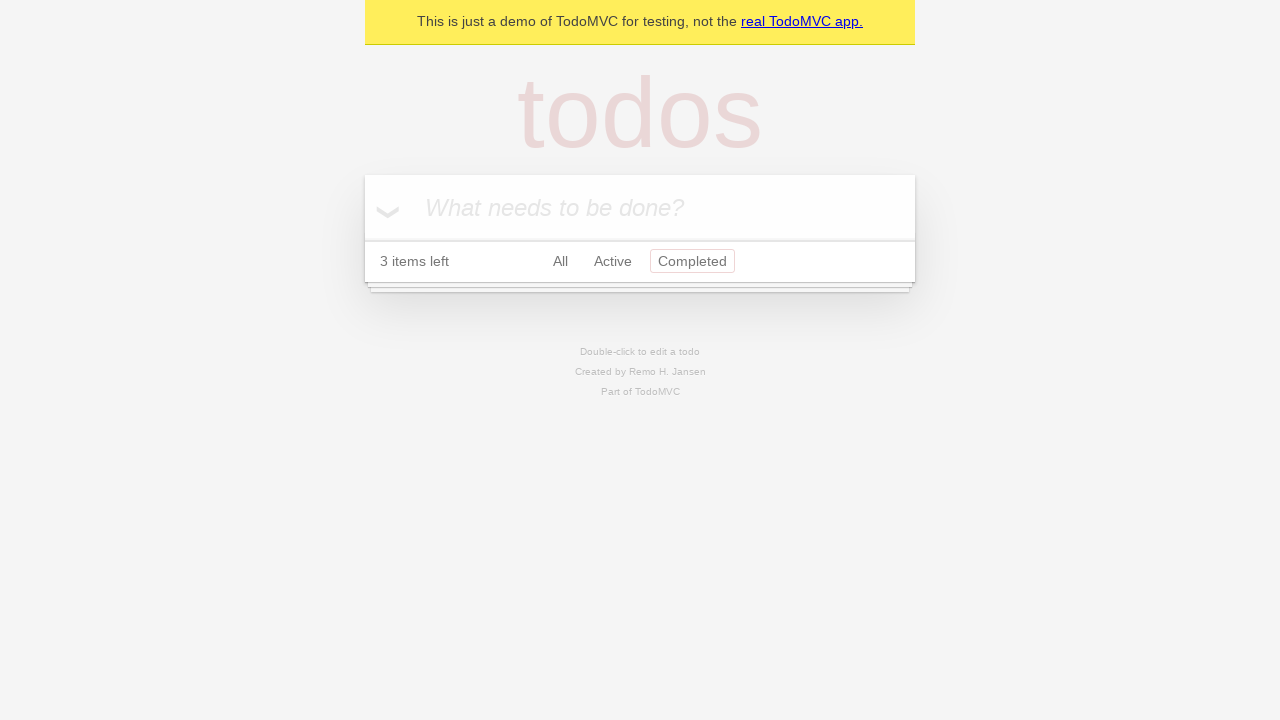